Navigates to Snap Inc's jobs page and scrolls to the bottom to load all job listings content.

Starting URL: https://www.snap.com/en-US/jobs/

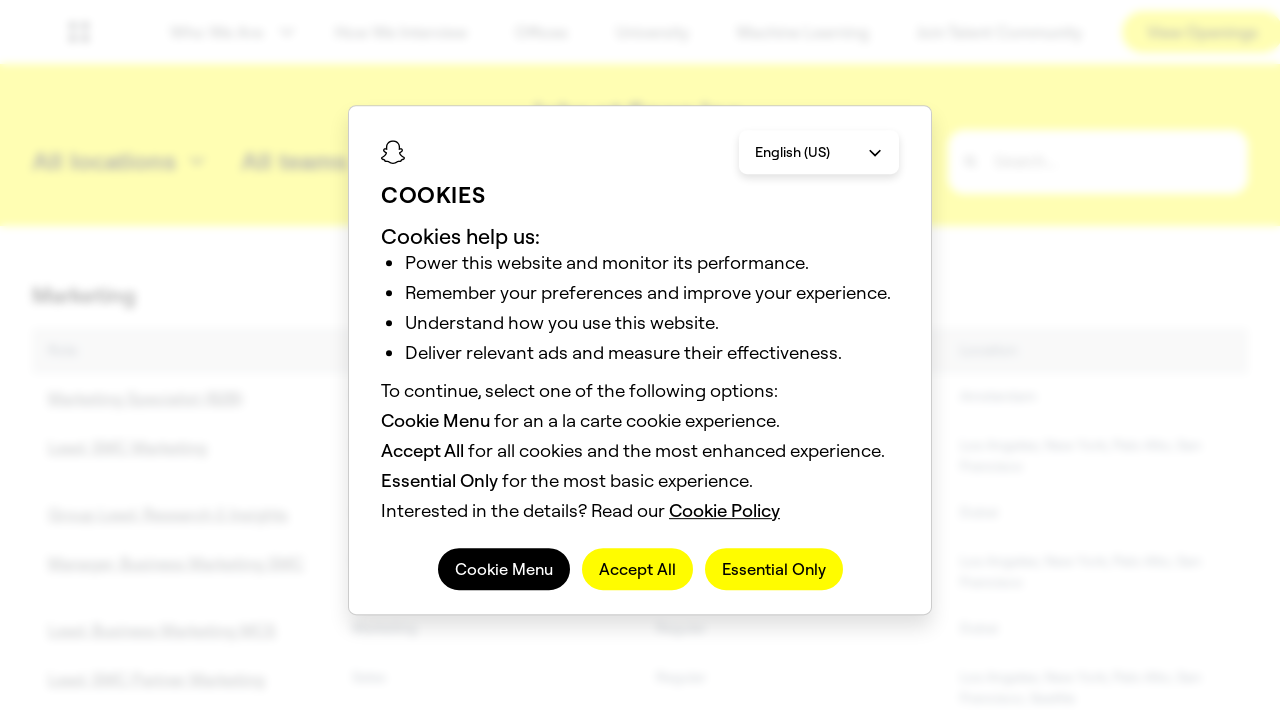

Waited for page to reach networkidle state
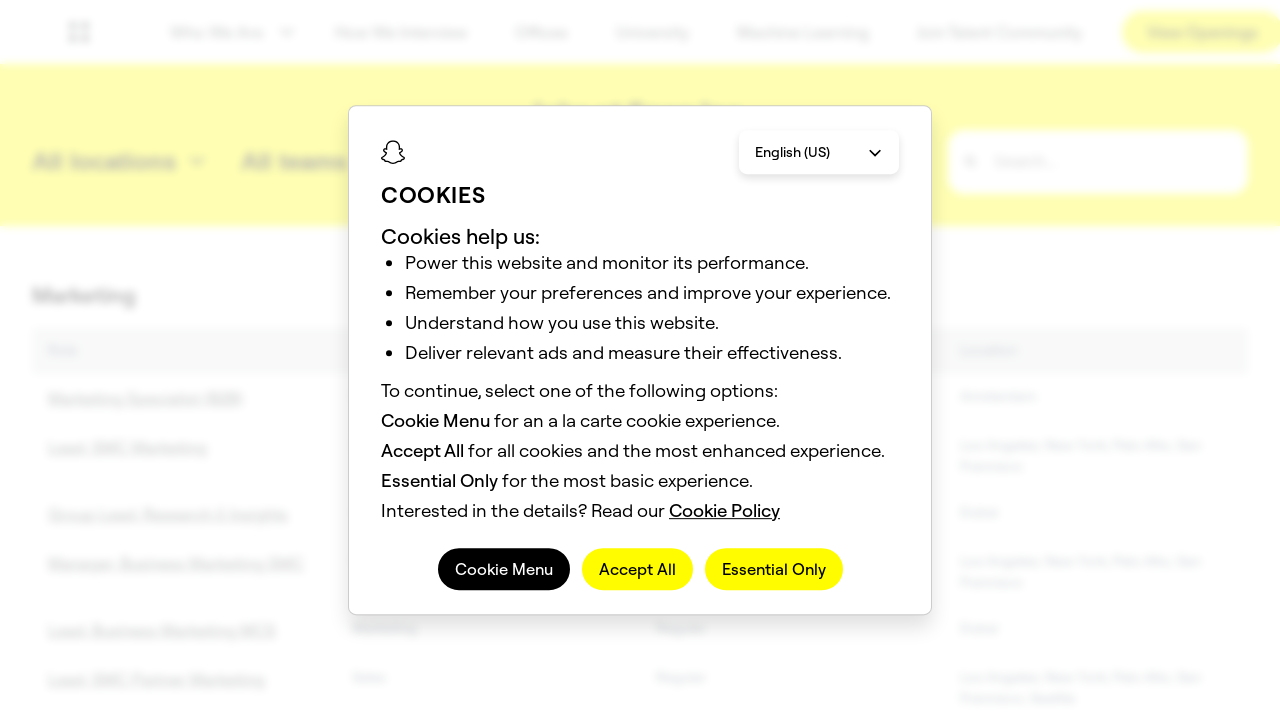

Scrolled to bottom of page to load all job listings
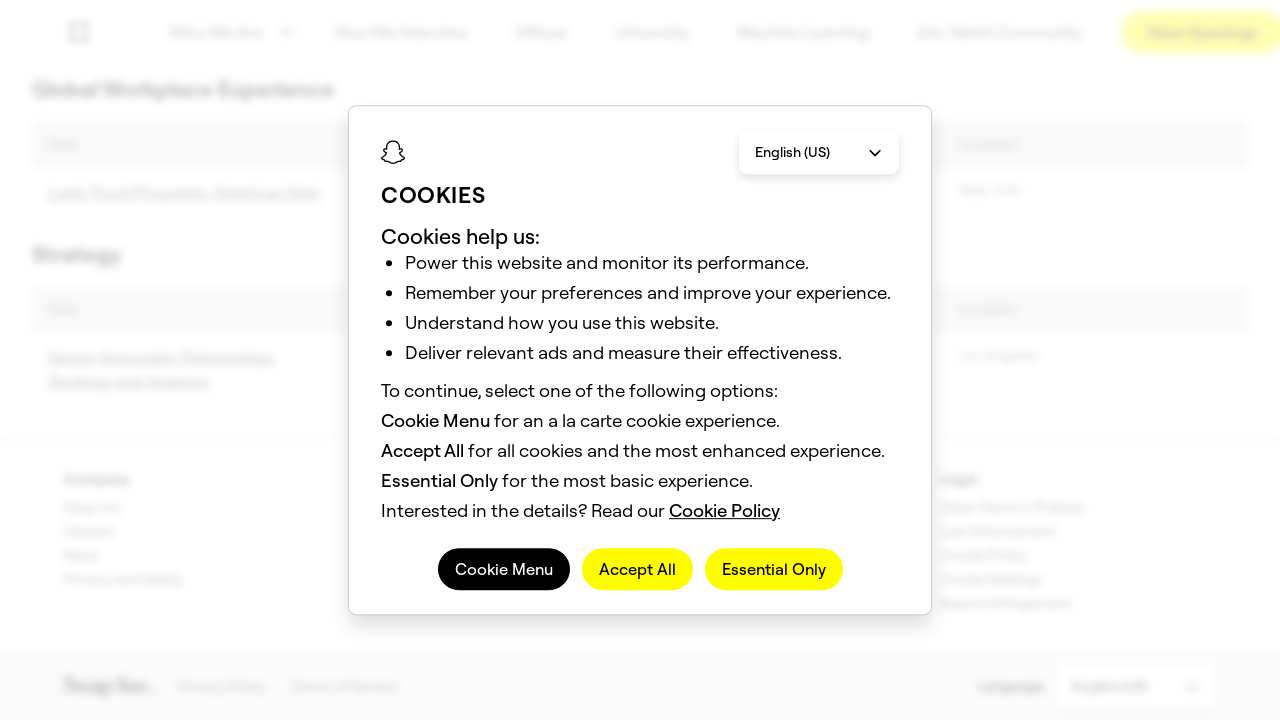

Waited 2 seconds for dynamically loaded content to render
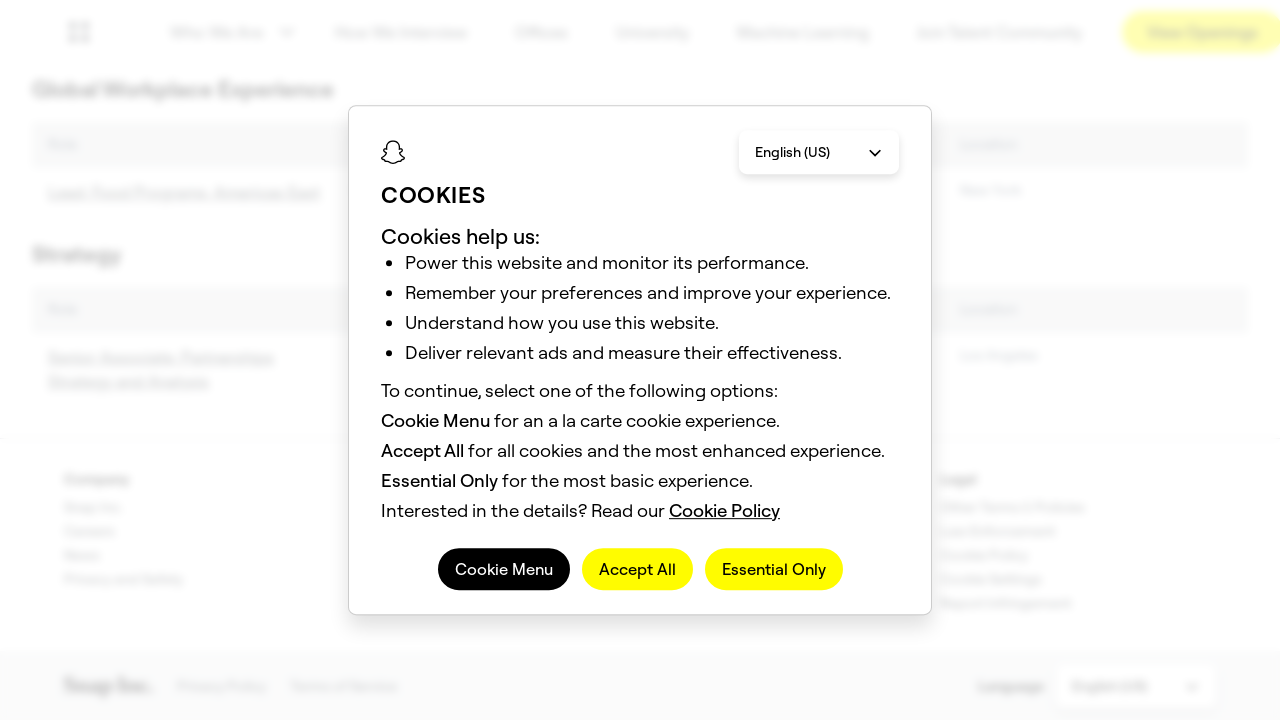

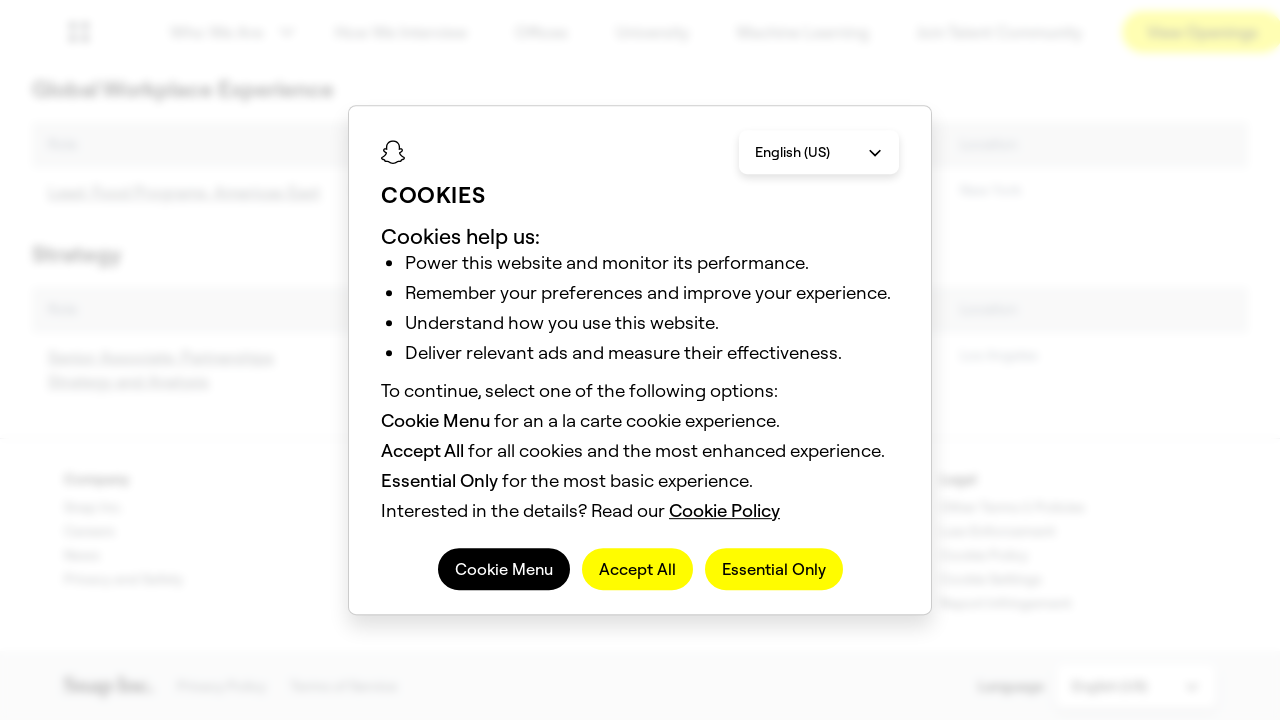